Clicks on the "Submit new Language" menu item and verifies the submenu displays the correct text

Starting URL: http://www.99-bottles-of-beer.net/

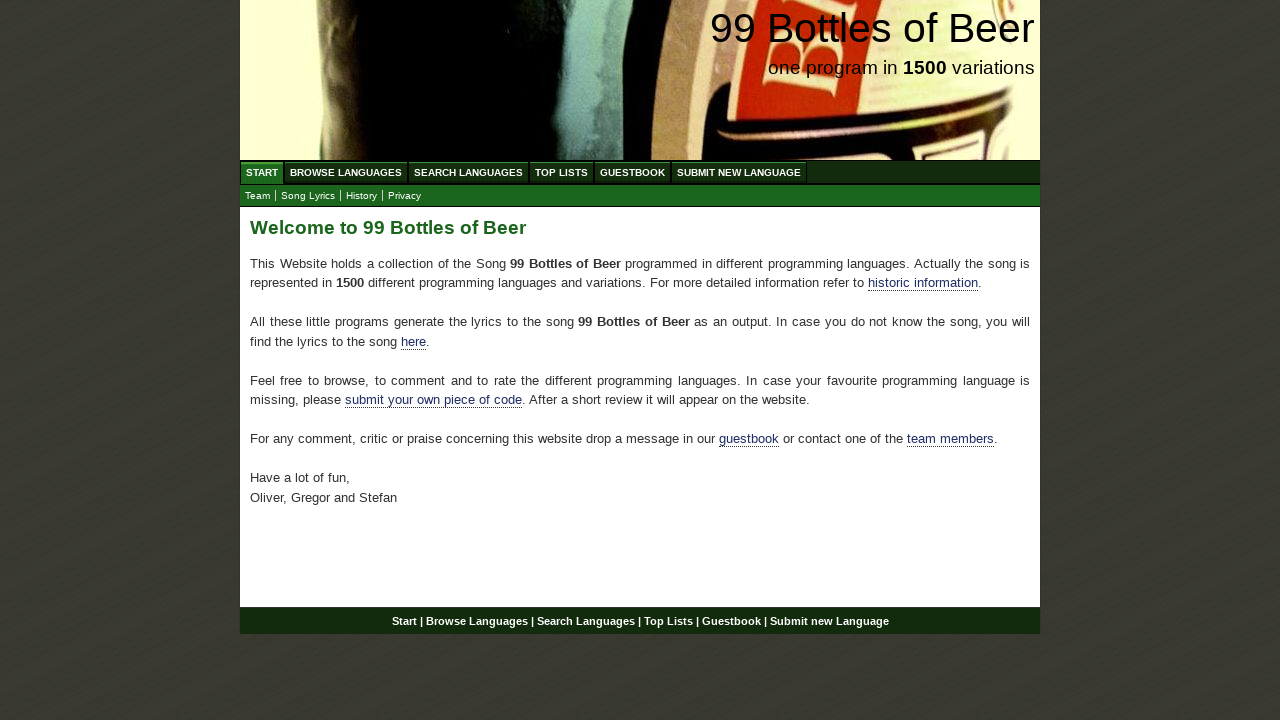

Clicked on 'Submit new Language' menu item at (739, 172) on xpath=//li/a[contains(text(), 'Submit new Language')]
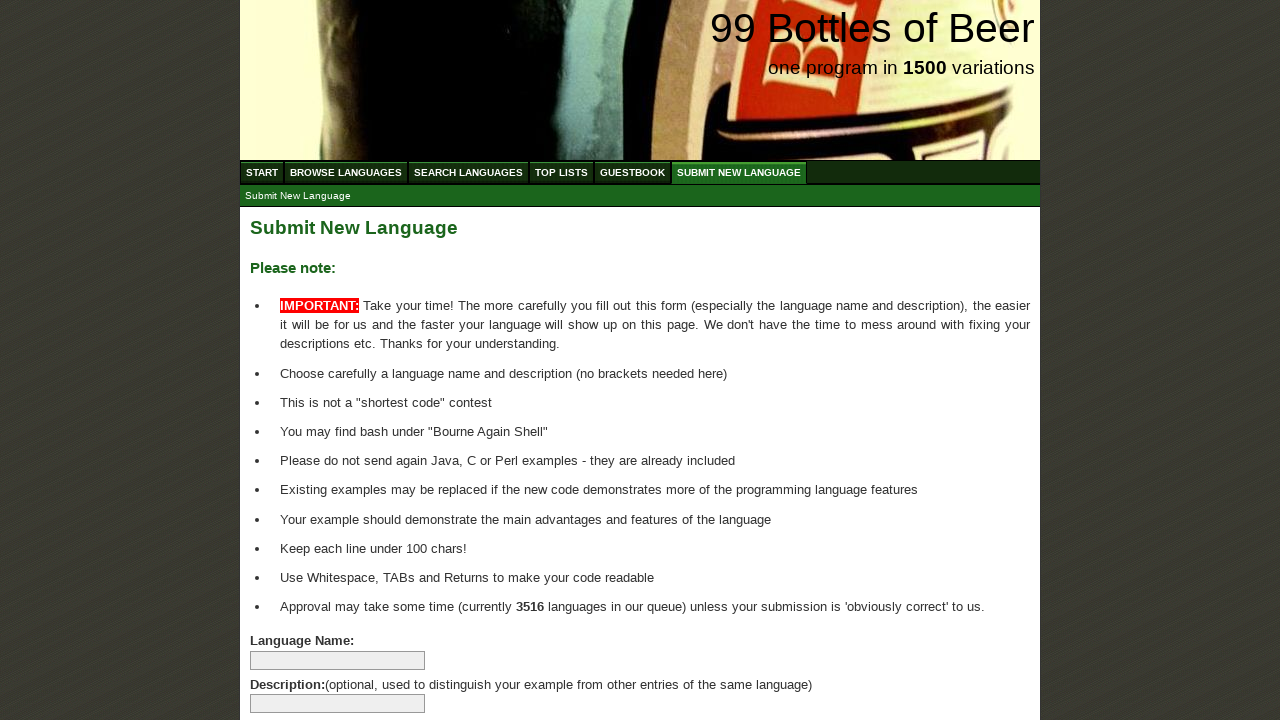

Located submenu item 'Submit New Language'
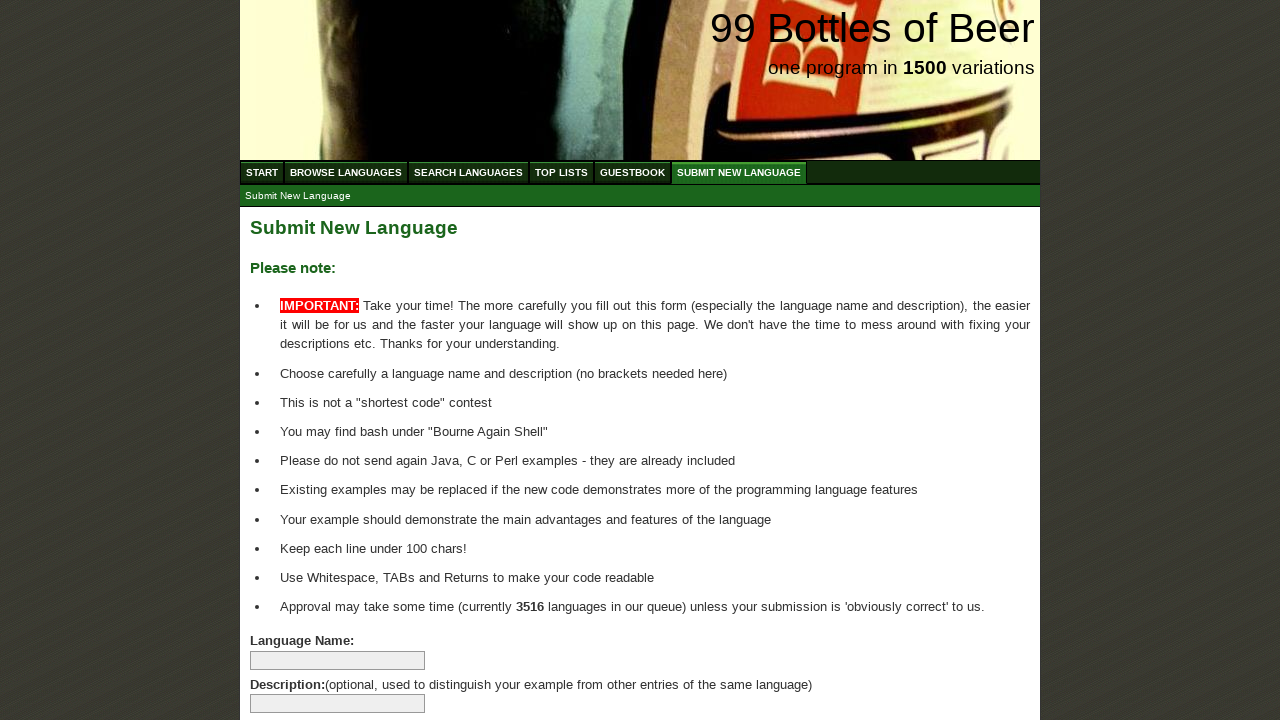

Submenu item 'Submit New Language' became visible
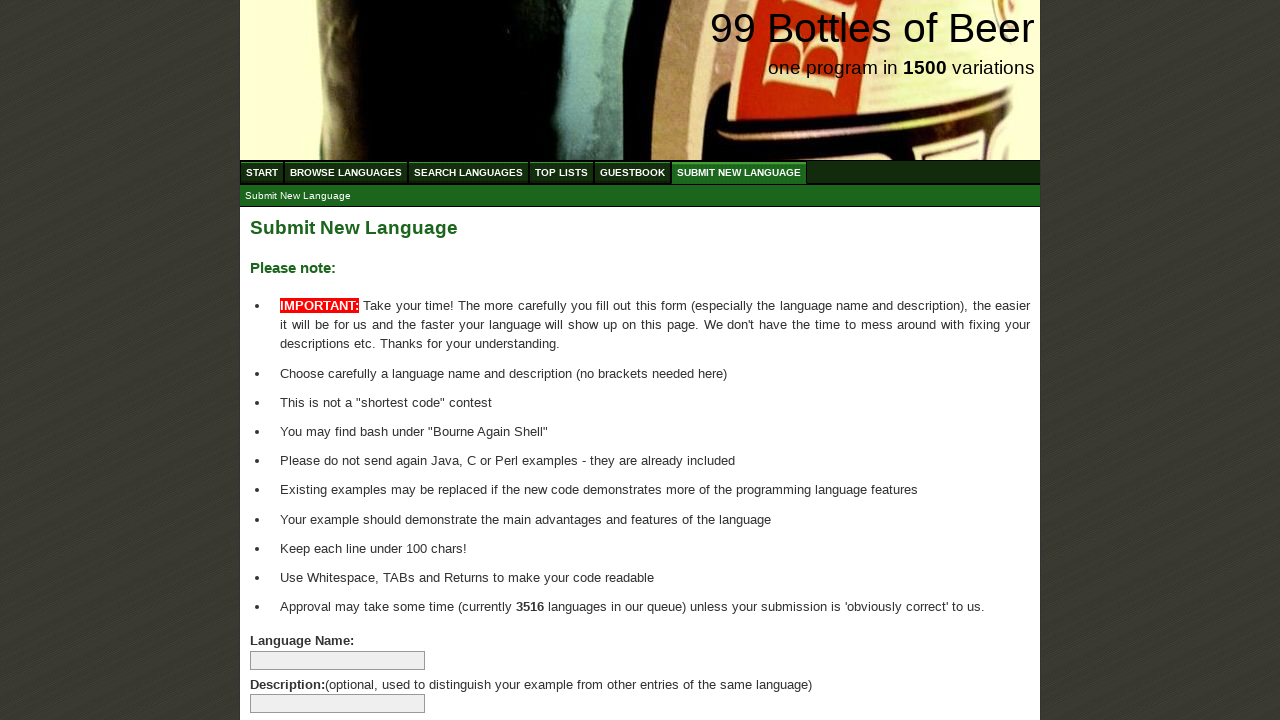

Verified submenu displays correct text 'submit new language'
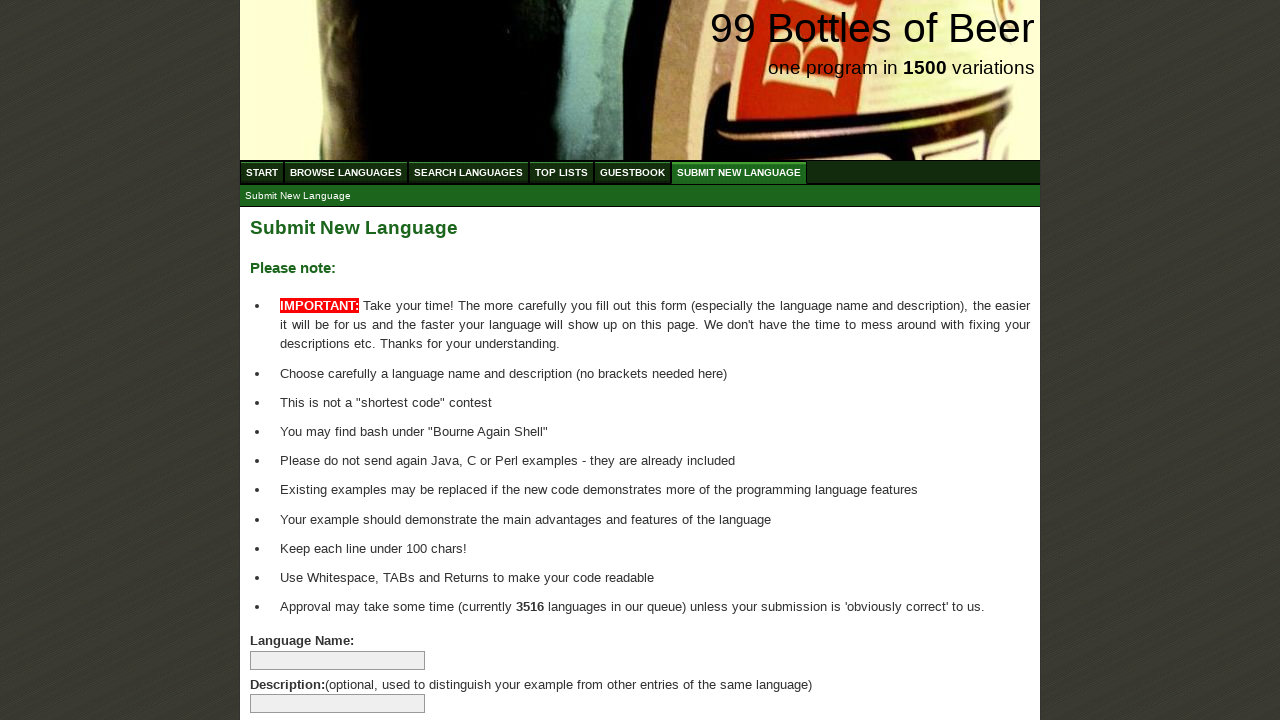

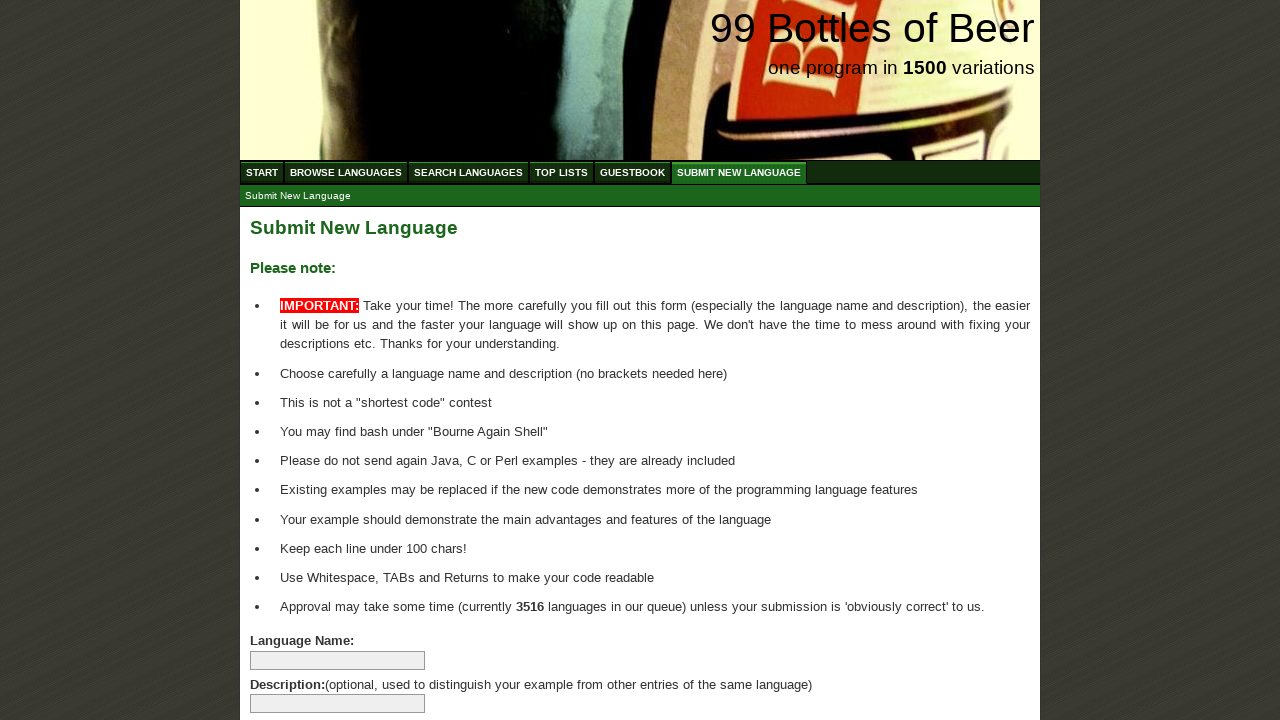